Tests Best Buy website navigation by locating menu items in the bottom navigation and clicking on the "Deal of the Day" link

Starting URL: https://www.bestbuy.com/?intl=nosplash

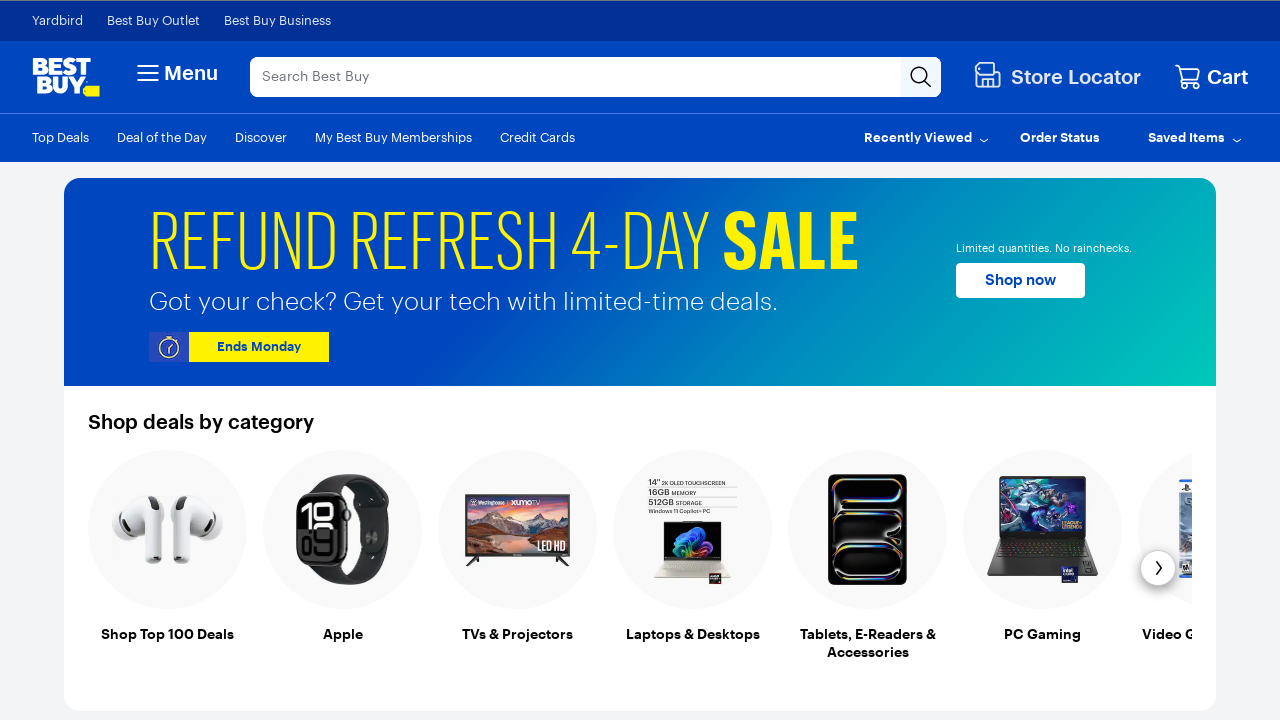

Bottom navigation menu items loaded
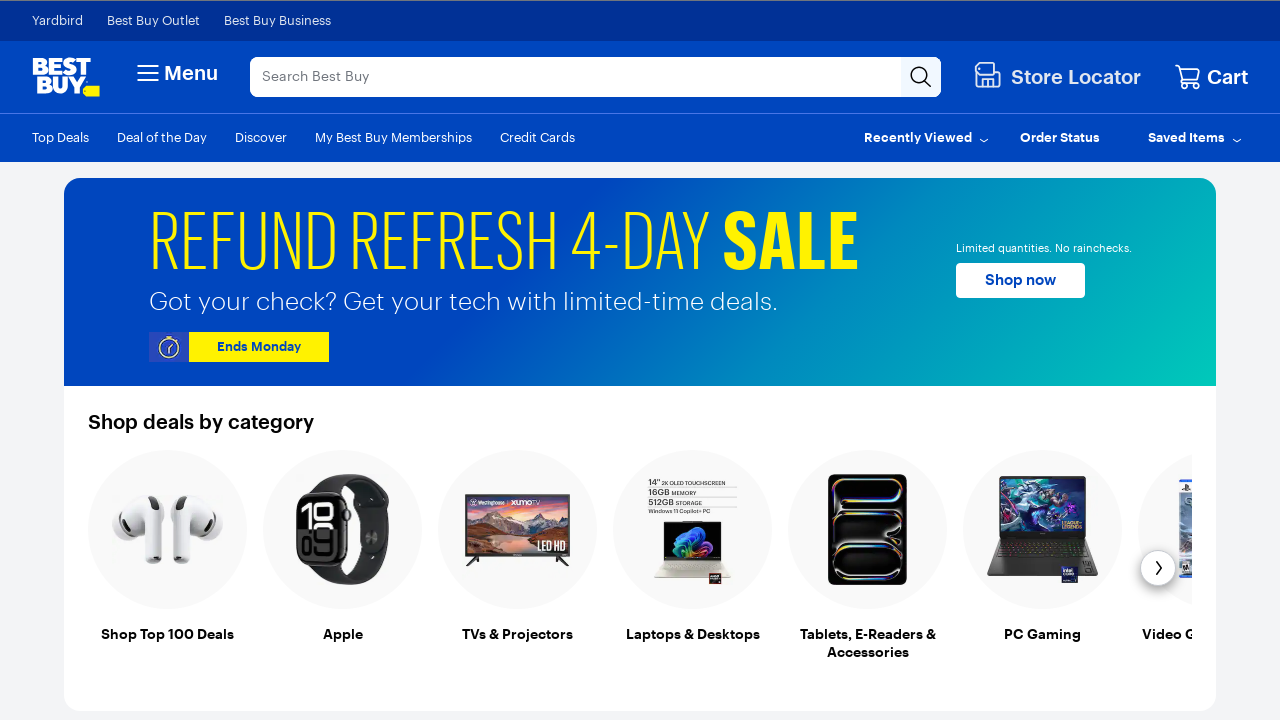

Located all menu items in bottom navigation
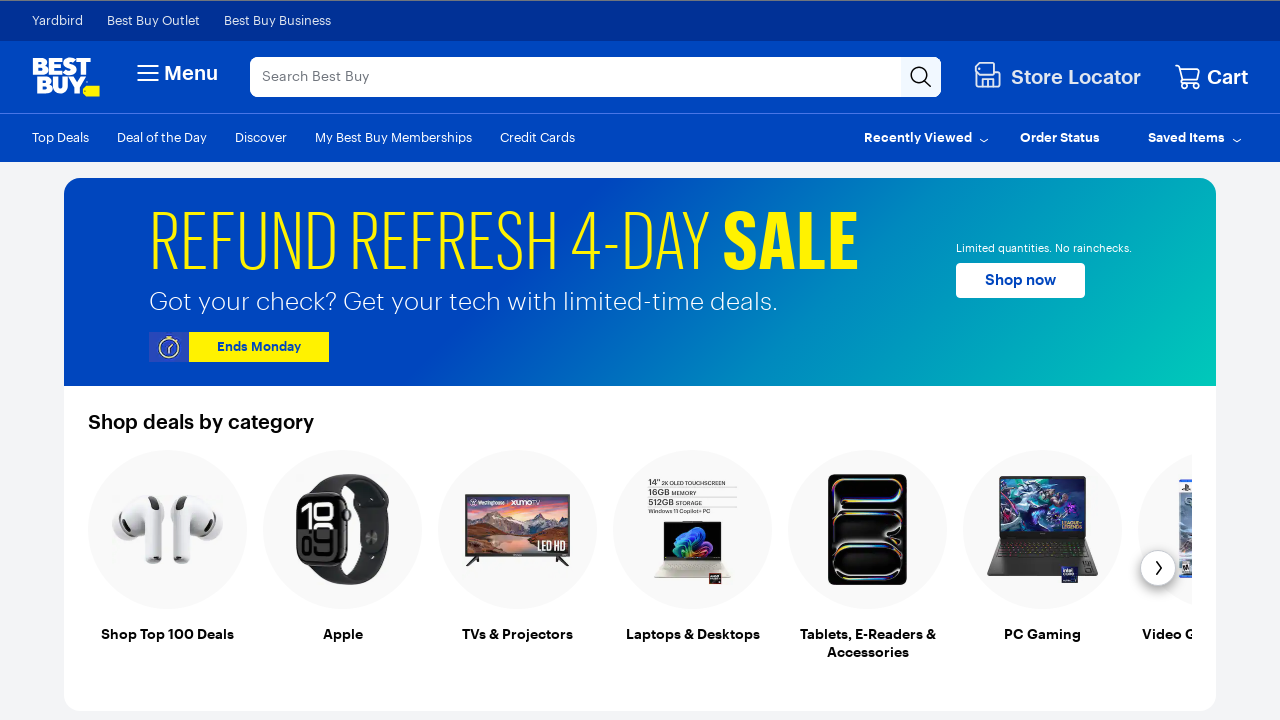

Clicked 'Deal of the Day' link in bottom navigation at (162, 137) on ul.bottom-nav-left li a >> internal:has-text="Deal of the Day"i
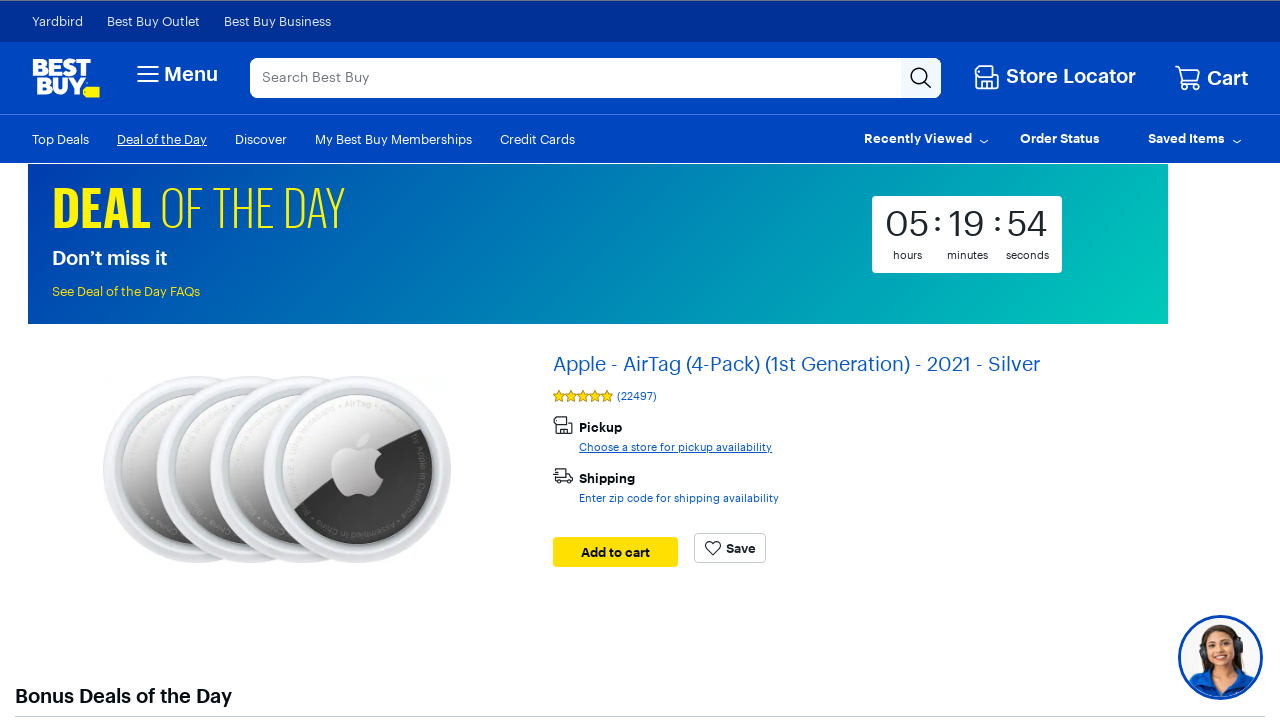

Deal of the Day page loaded successfully
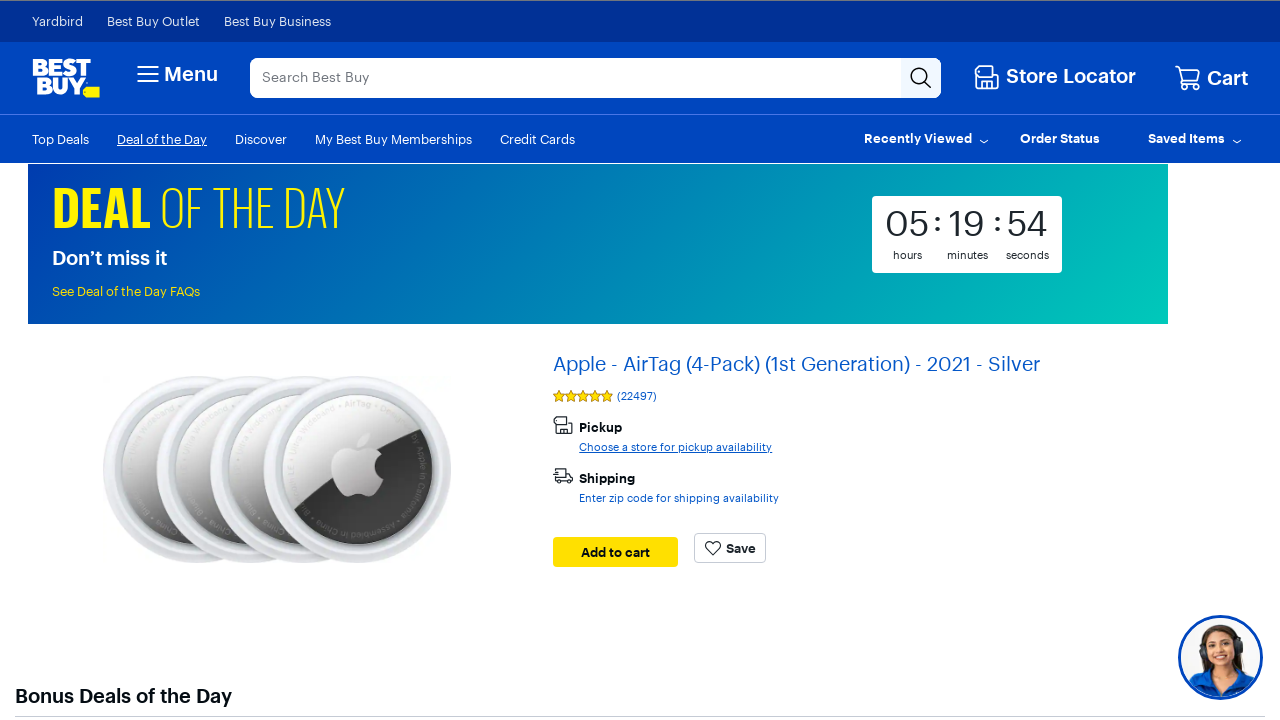

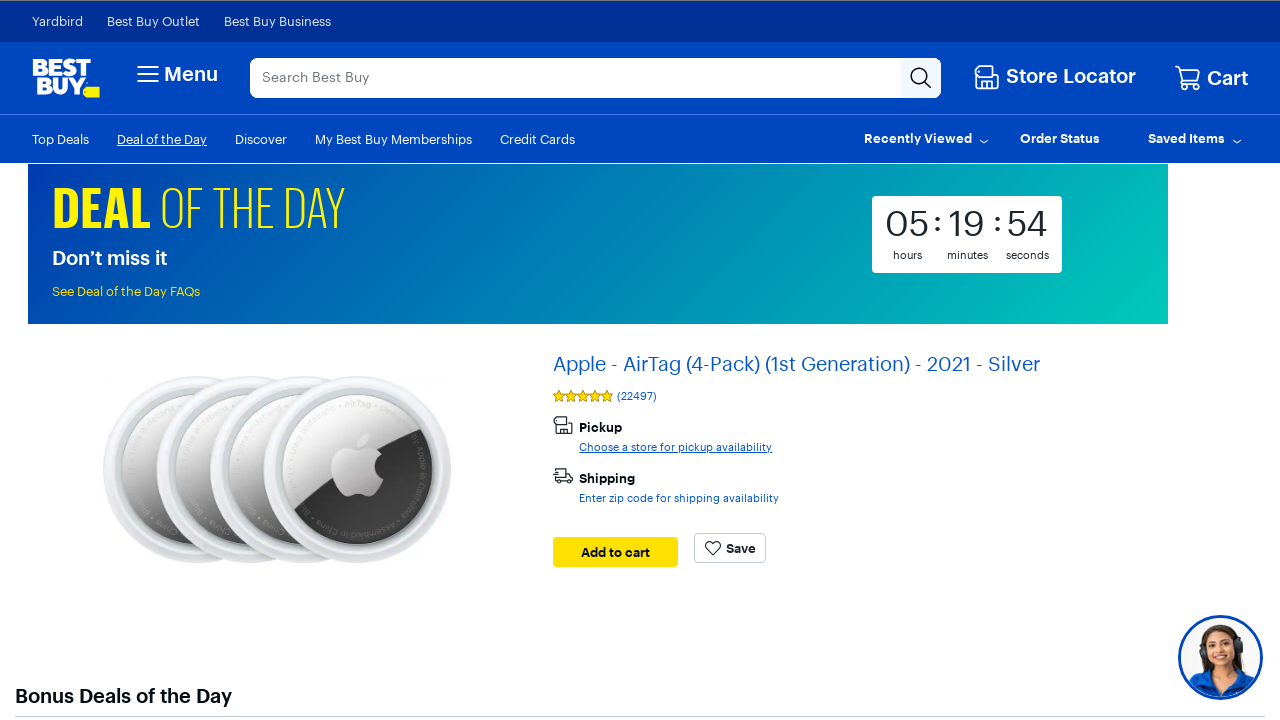